Tests that clicking the Due column header sorts the table values in ascending order by verifying the due amounts are sorted from lowest to highest.

Starting URL: http://the-internet.herokuapp.com/tables

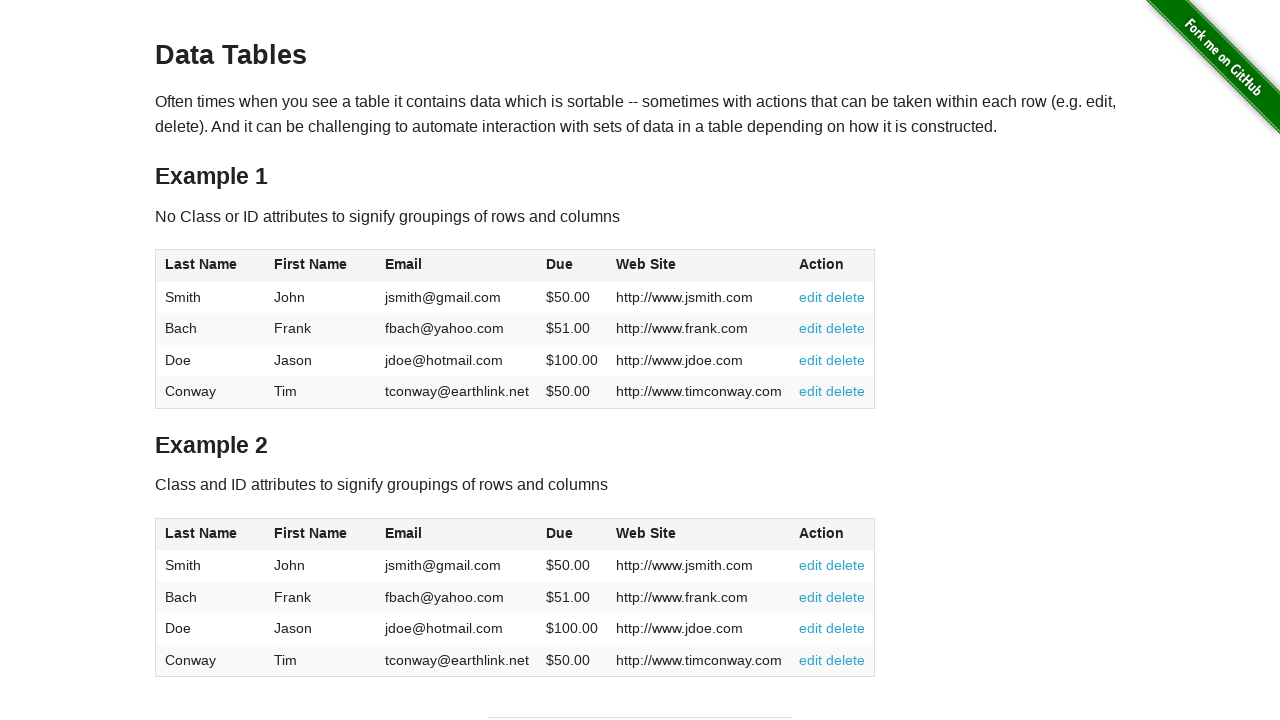

Clicked Due column header to sort ascending at (572, 266) on #table1 thead tr th:nth-of-type(4)
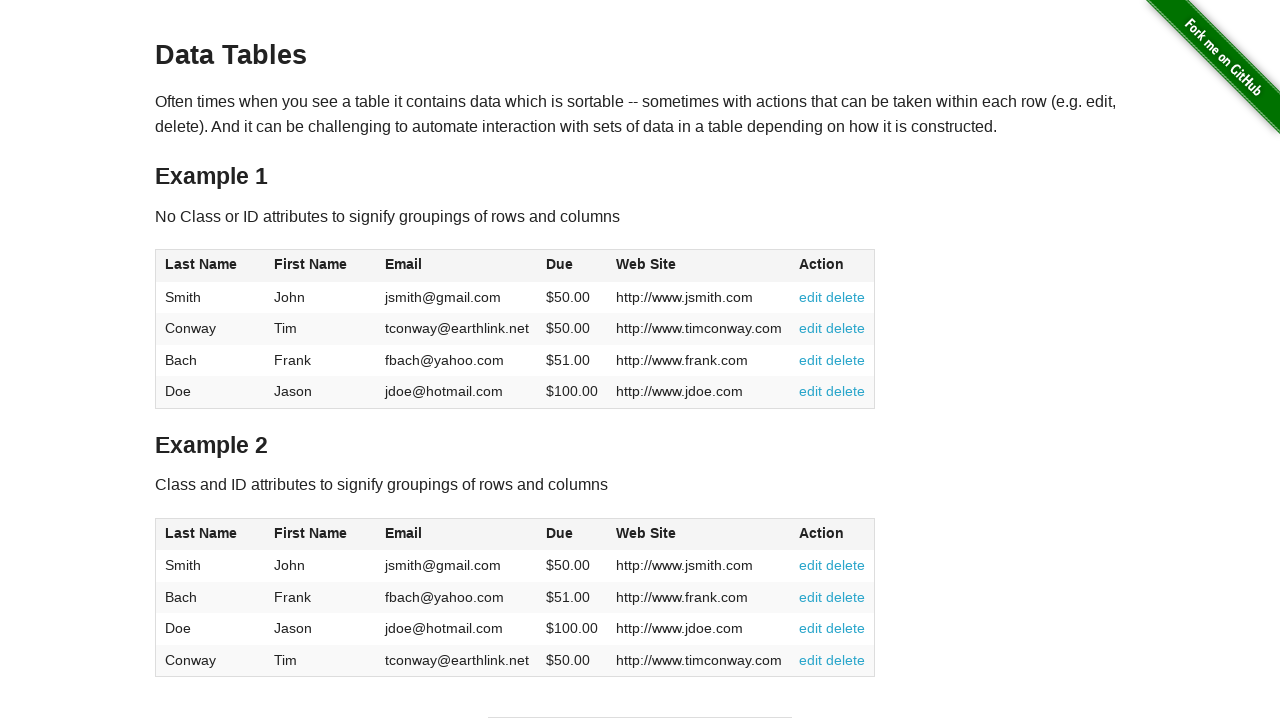

Table loaded and Due column cells are visible
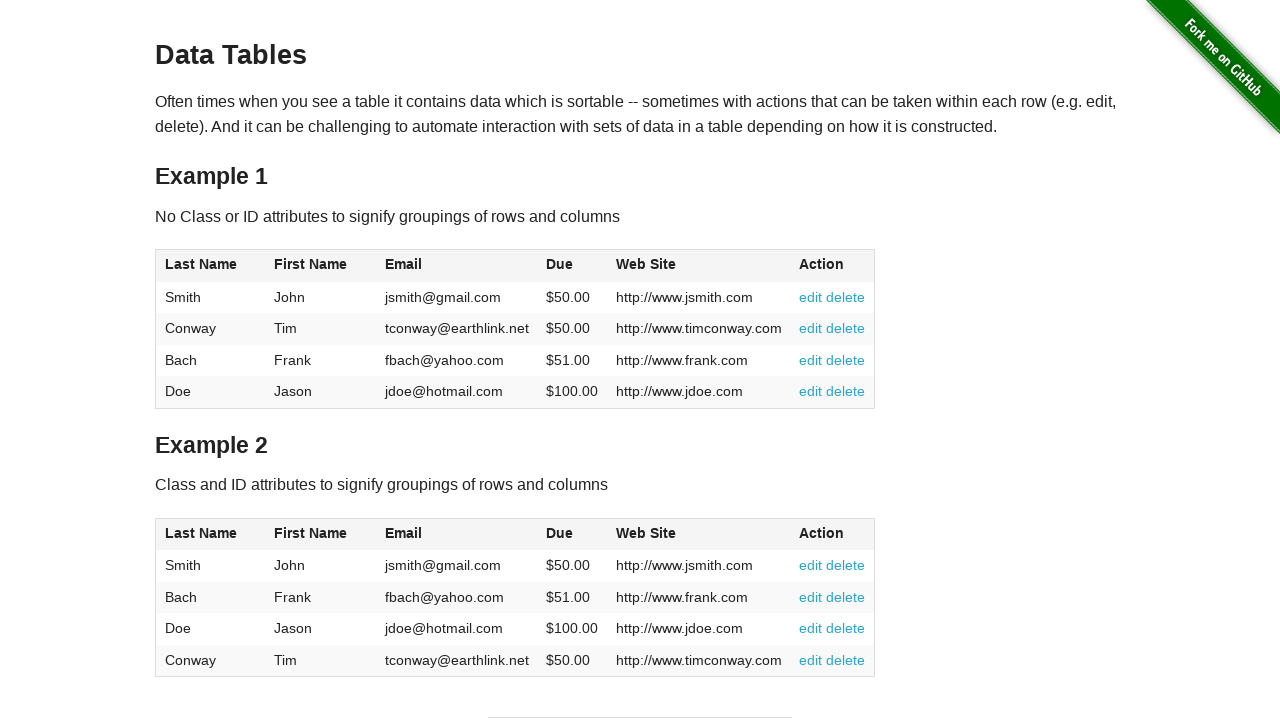

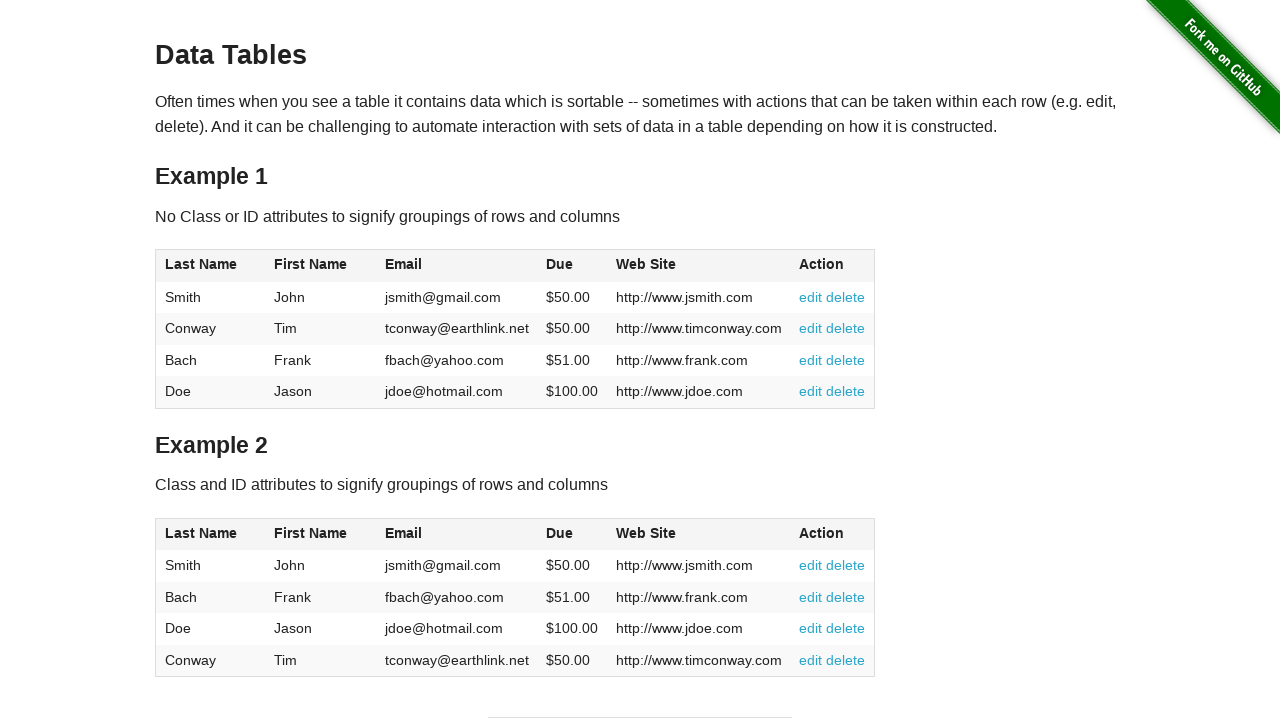